Opens the datepicker widget by clicking on the date input field on the jQuery UI datepicker demo page

Starting URL: https://jqueryui.com/datepicker/

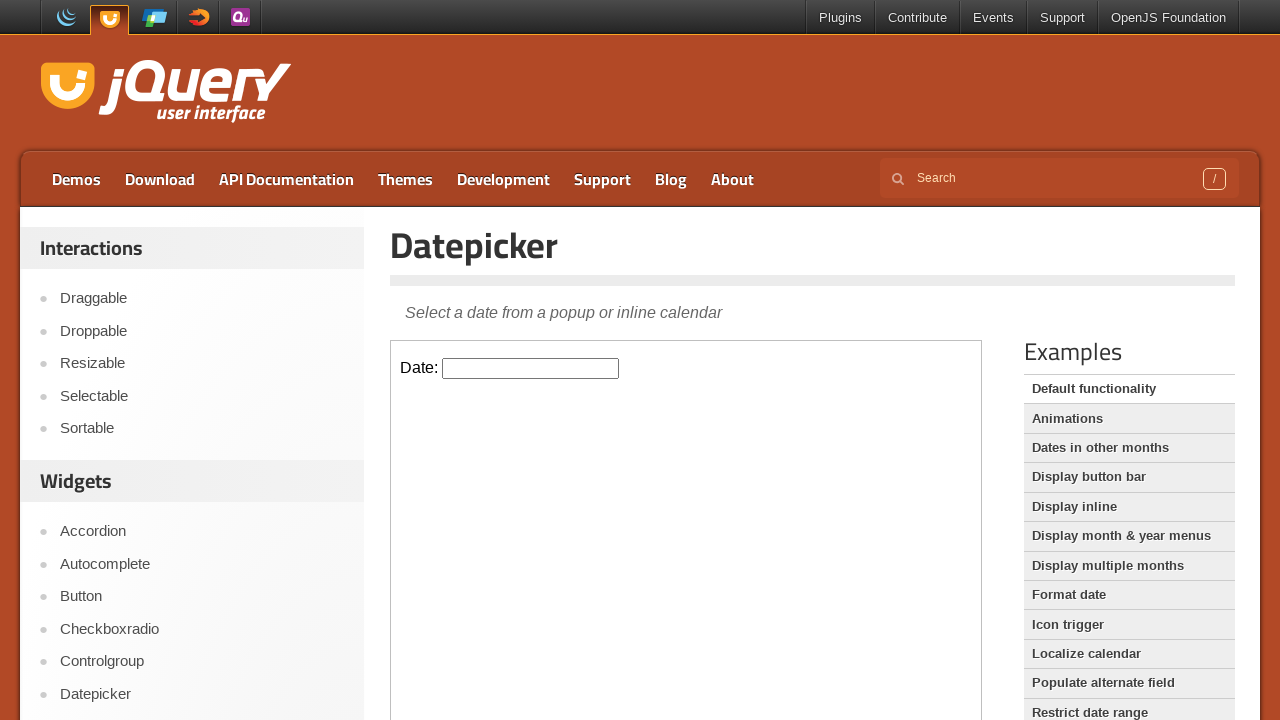

Located the demo iframe containing the datepicker widget
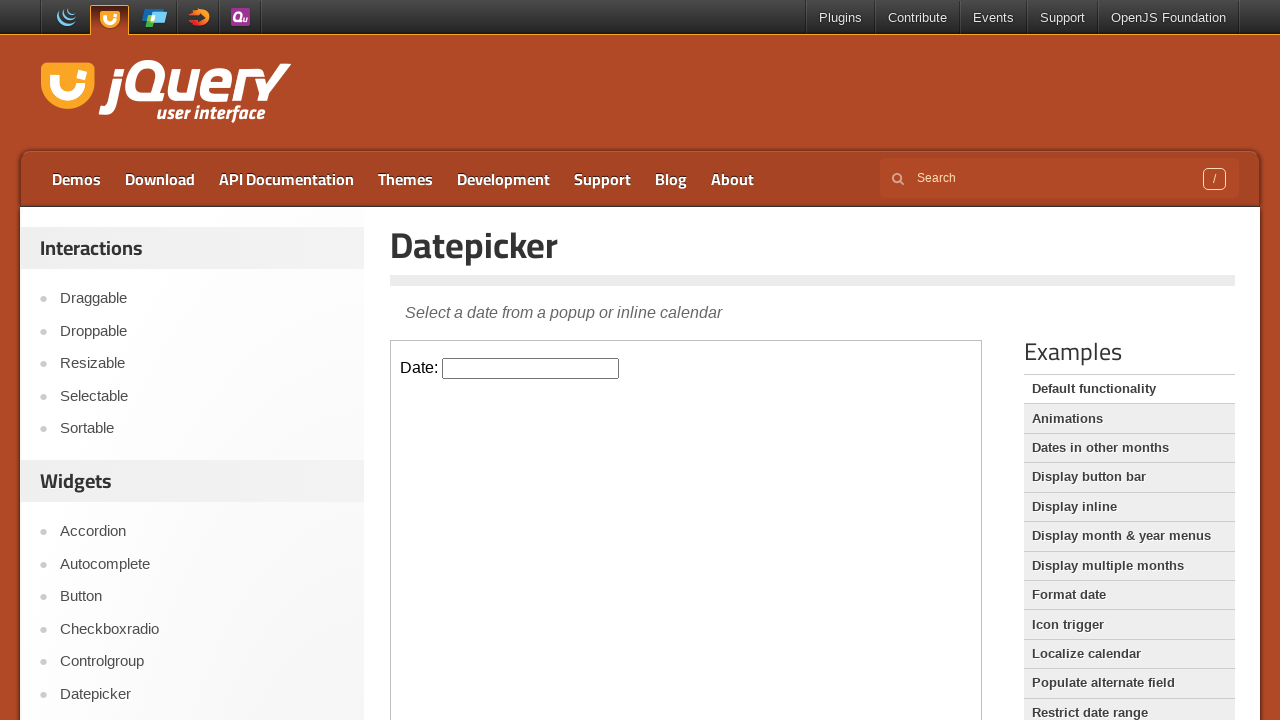

Clicked on the datepicker input field to open the calendar widget at (531, 368) on .demo-frame >> internal:control=enter-frame >> #datepicker
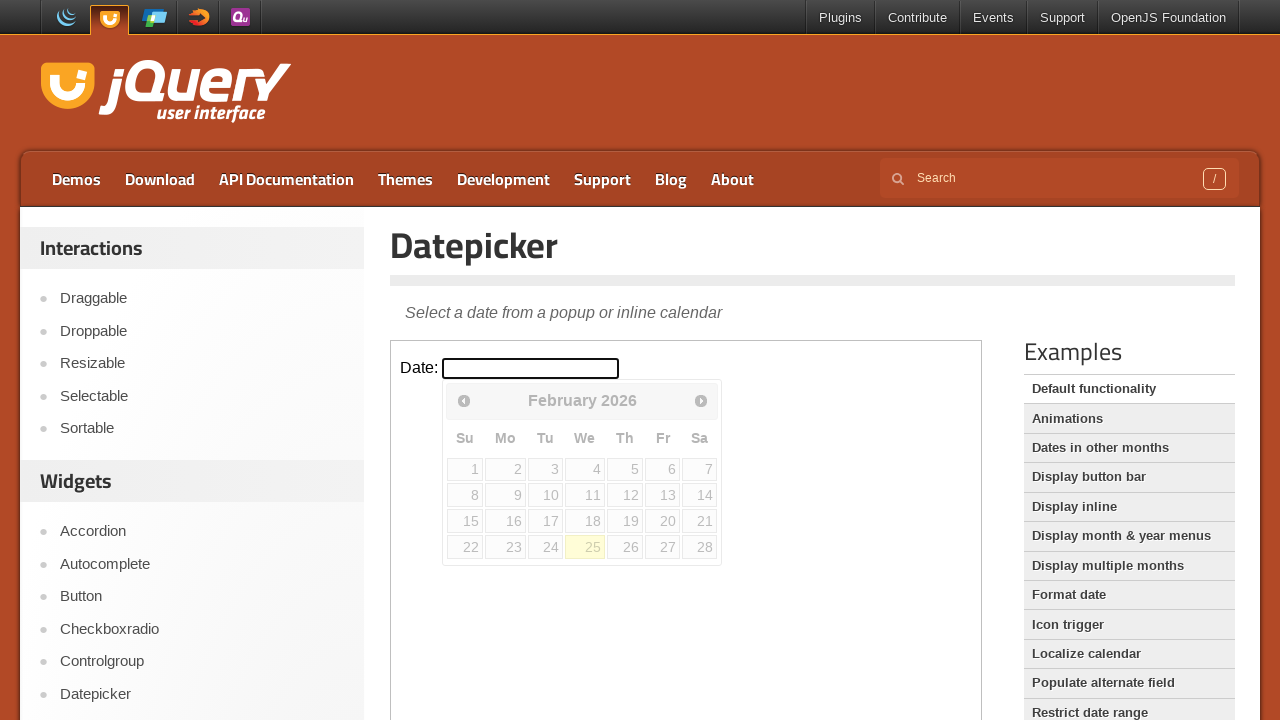

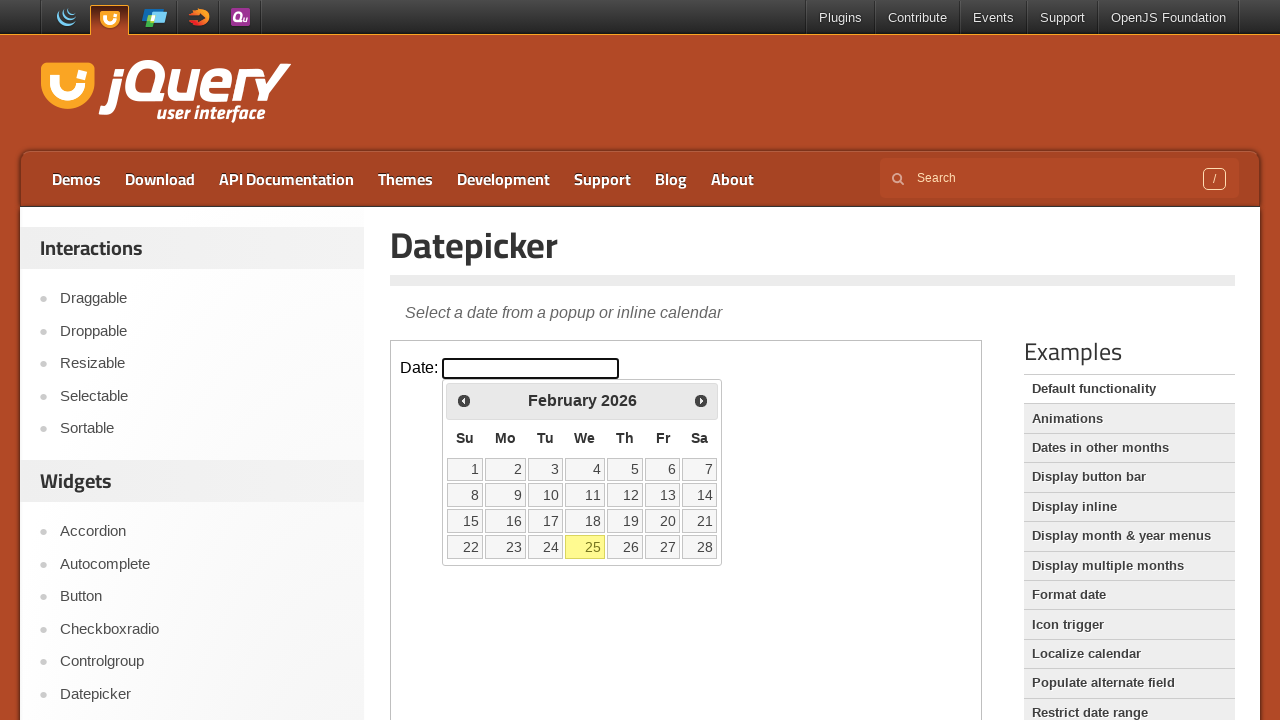